Tests dropdown selection by value, alternating between Option 1 and Option 2 multiple times

Starting URL: https://testcenter.techproeducation.com/index.php?page=dropdown

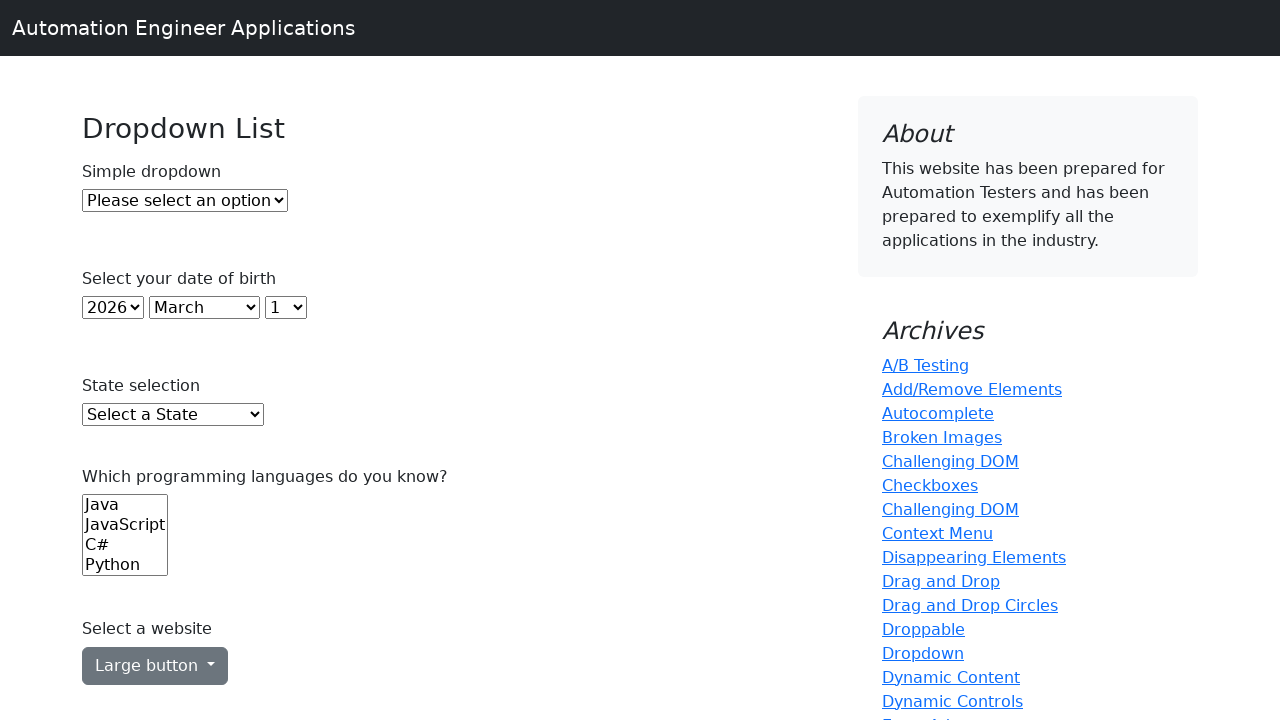

Selected Option 1 from dropdown by value on #dropdown
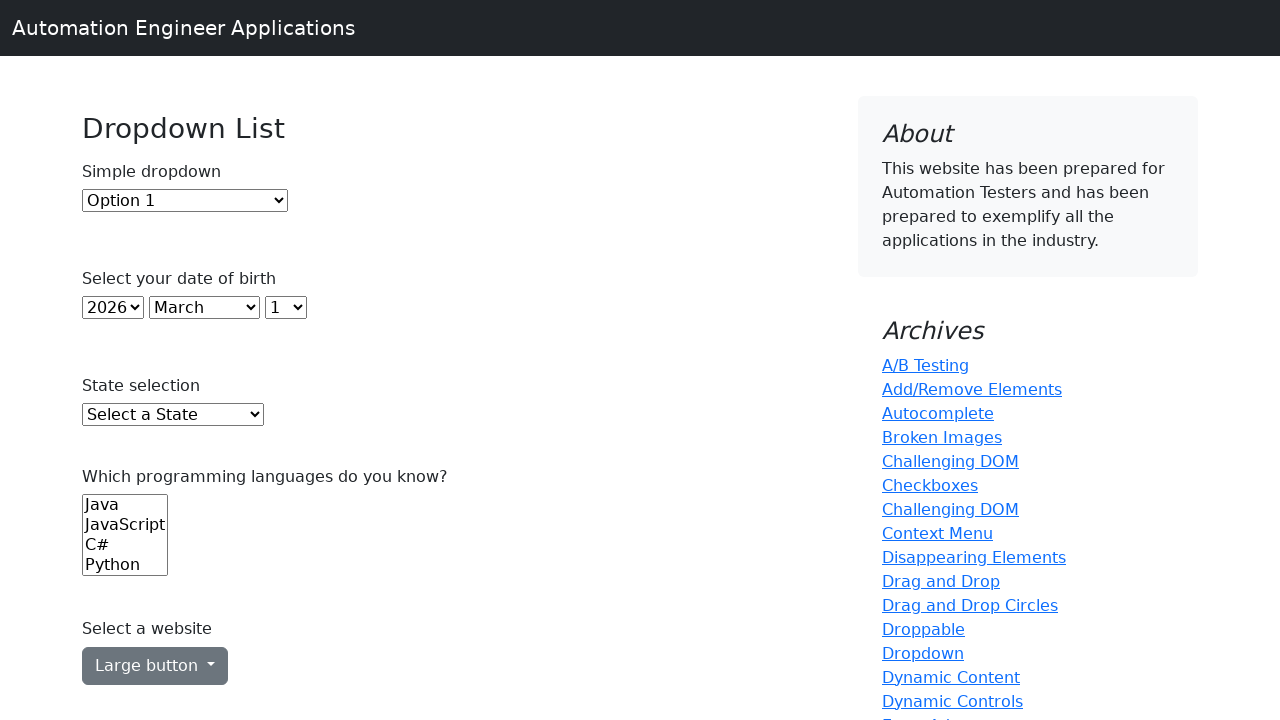

Selected Option 2 from dropdown by value on #dropdown
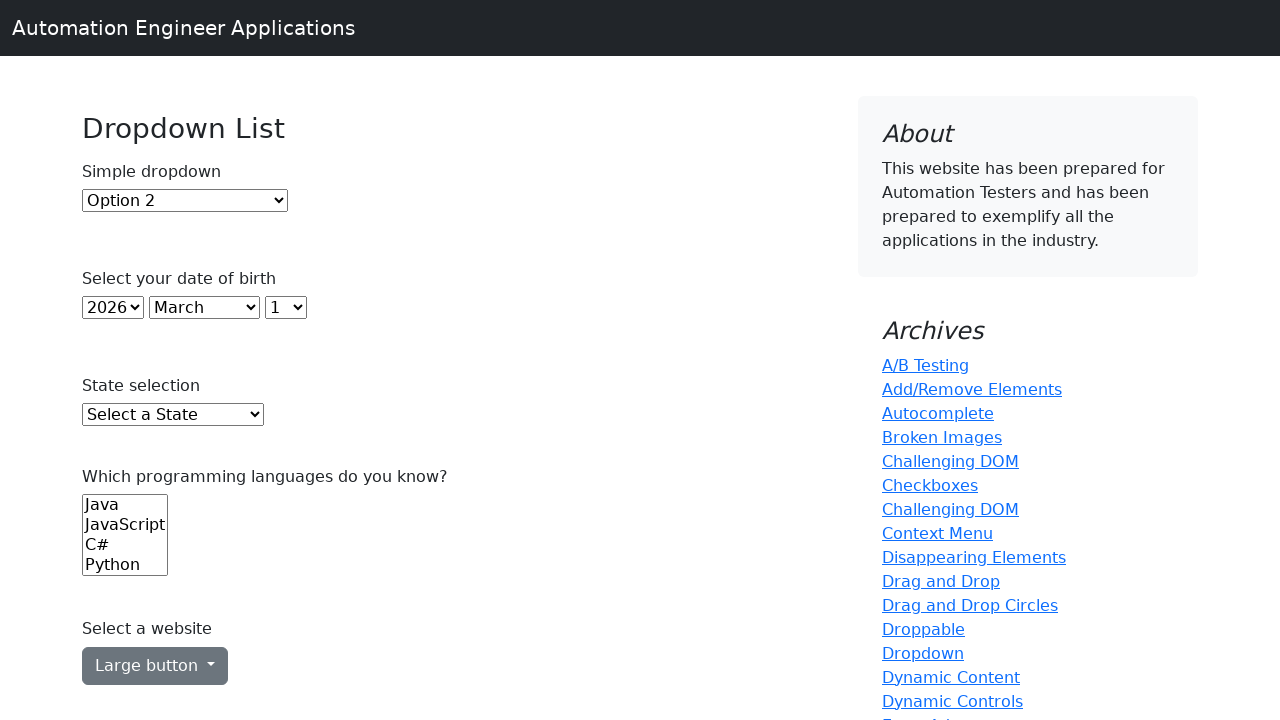

Selected Option 1 from dropdown by value again on #dropdown
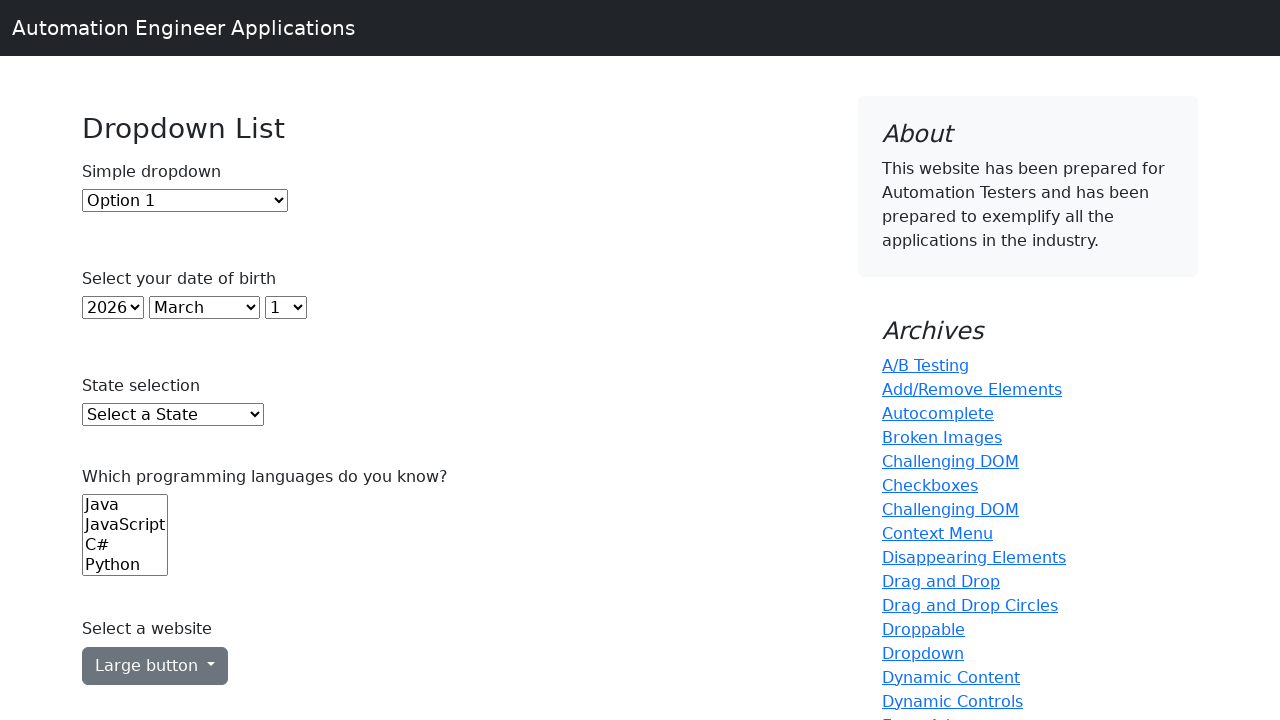

Selected Option 2 from dropdown by value again on #dropdown
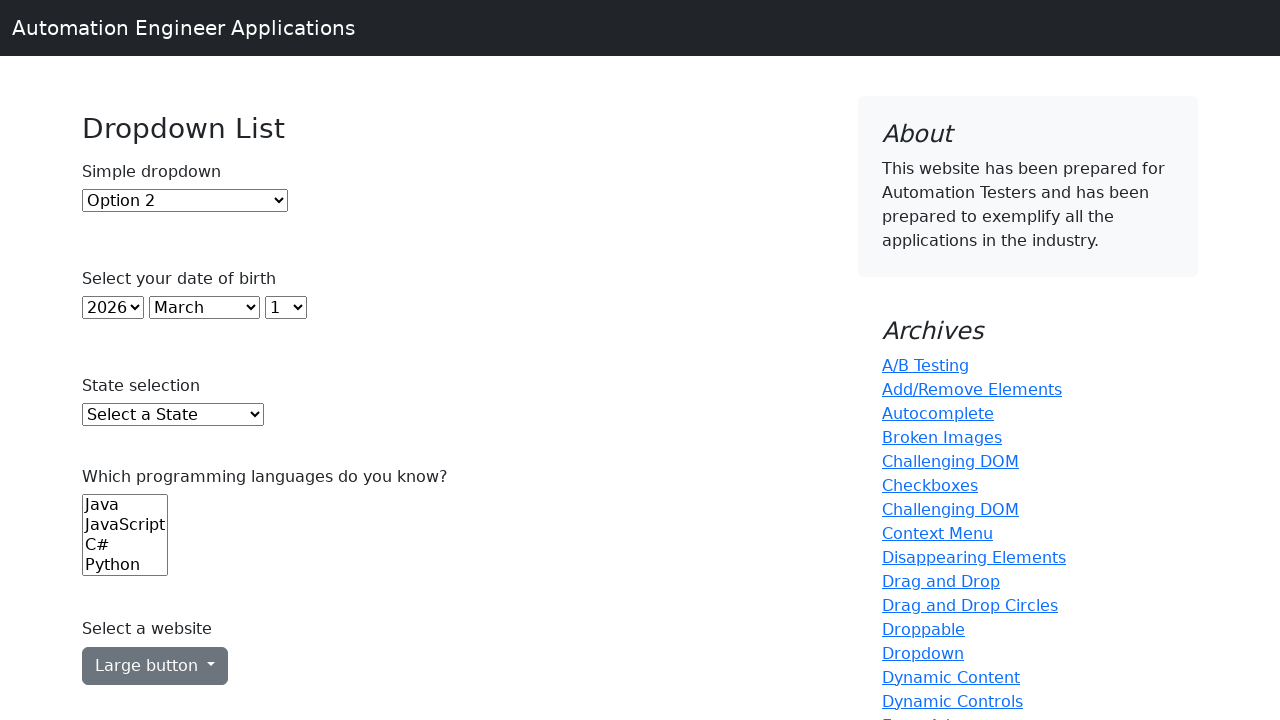

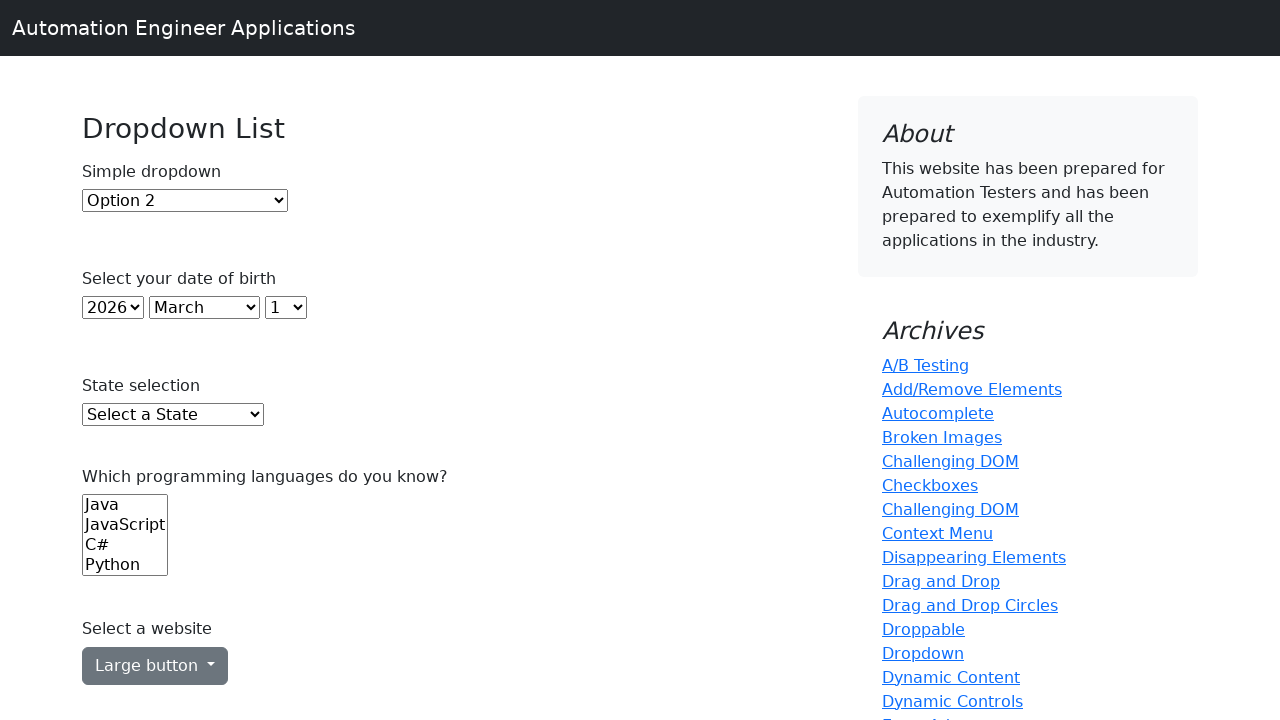